Tests adjusting the position of widgets by adding a timer and note, then using the up arrow to reorder them

Starting URL: https://lejonmanen.github.io/timer-vue/

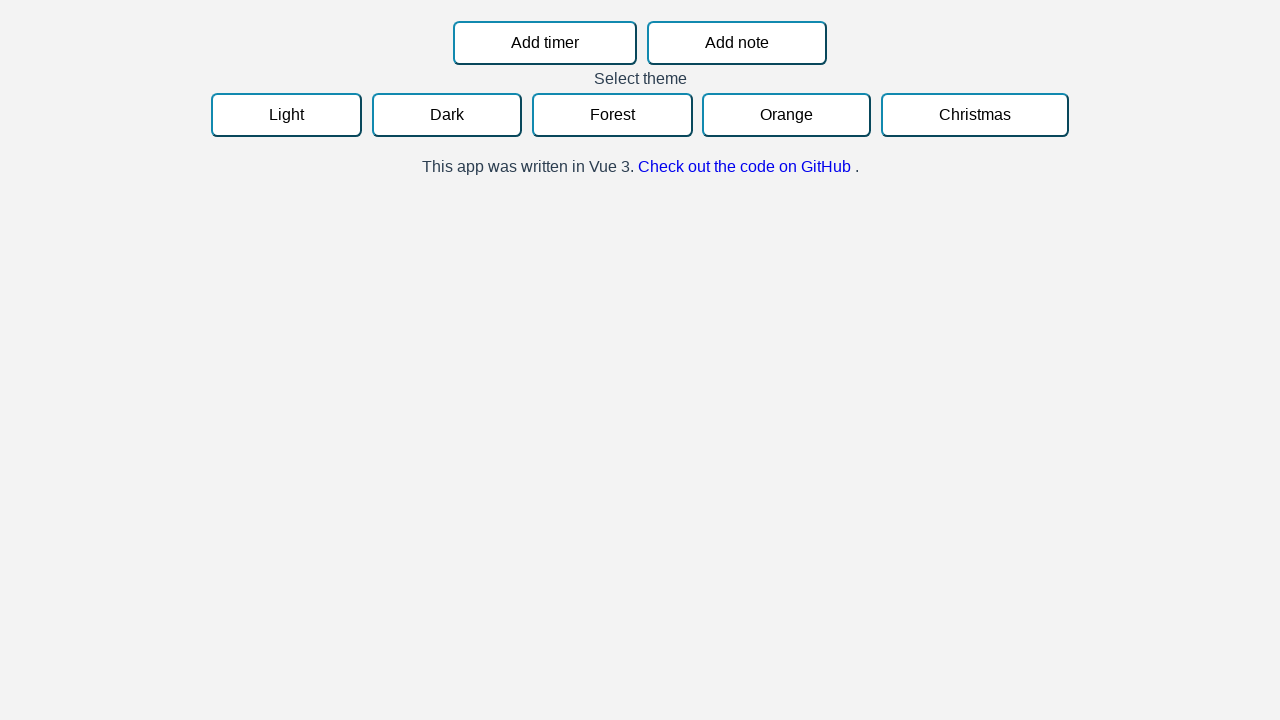

Clicked 'Add timer' button at (545, 43) on internal:role=button >> internal:text="Add timer"i
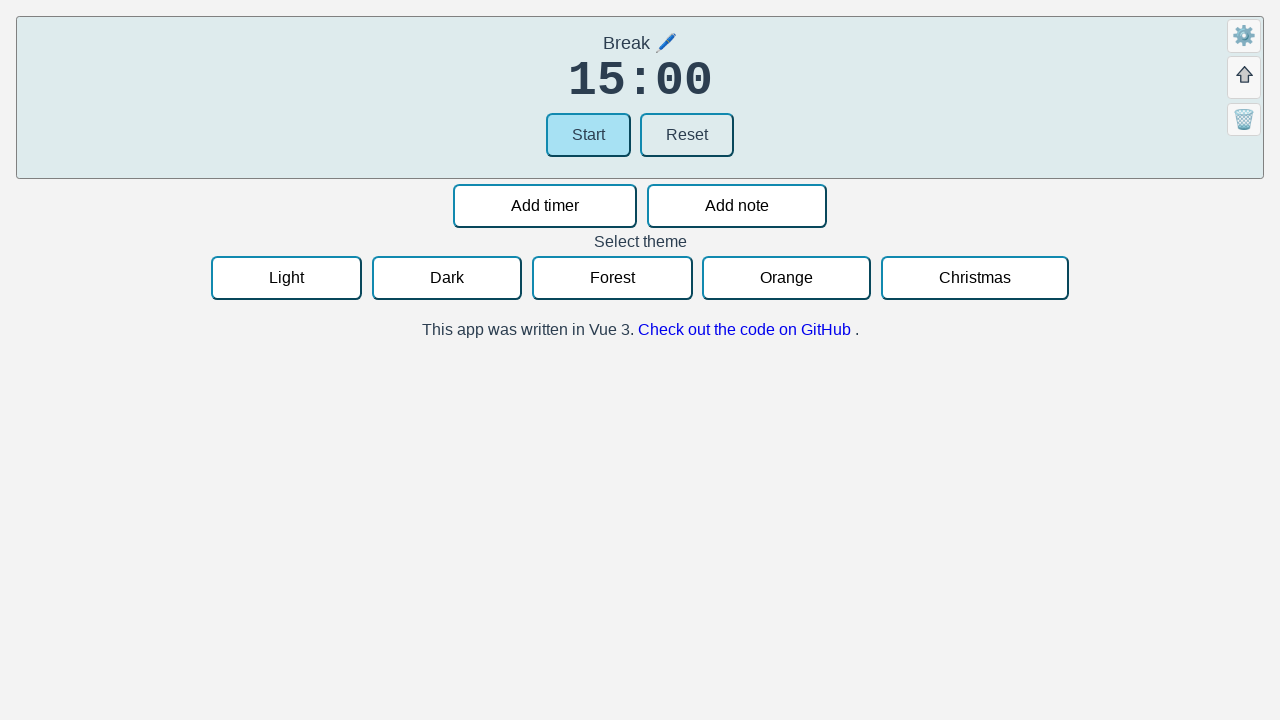

Clicked 'Add note' button at (737, 206) on internal:role=button >> internal:text="Add note"i
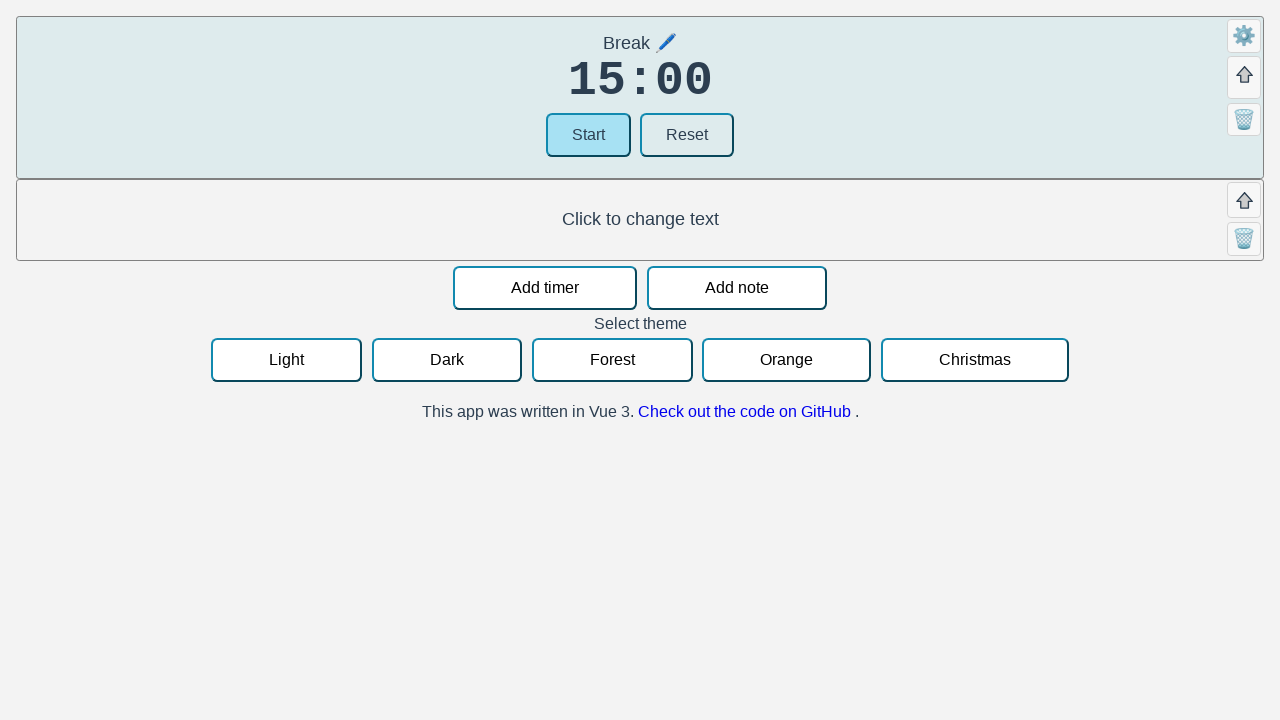

Located the last widget element
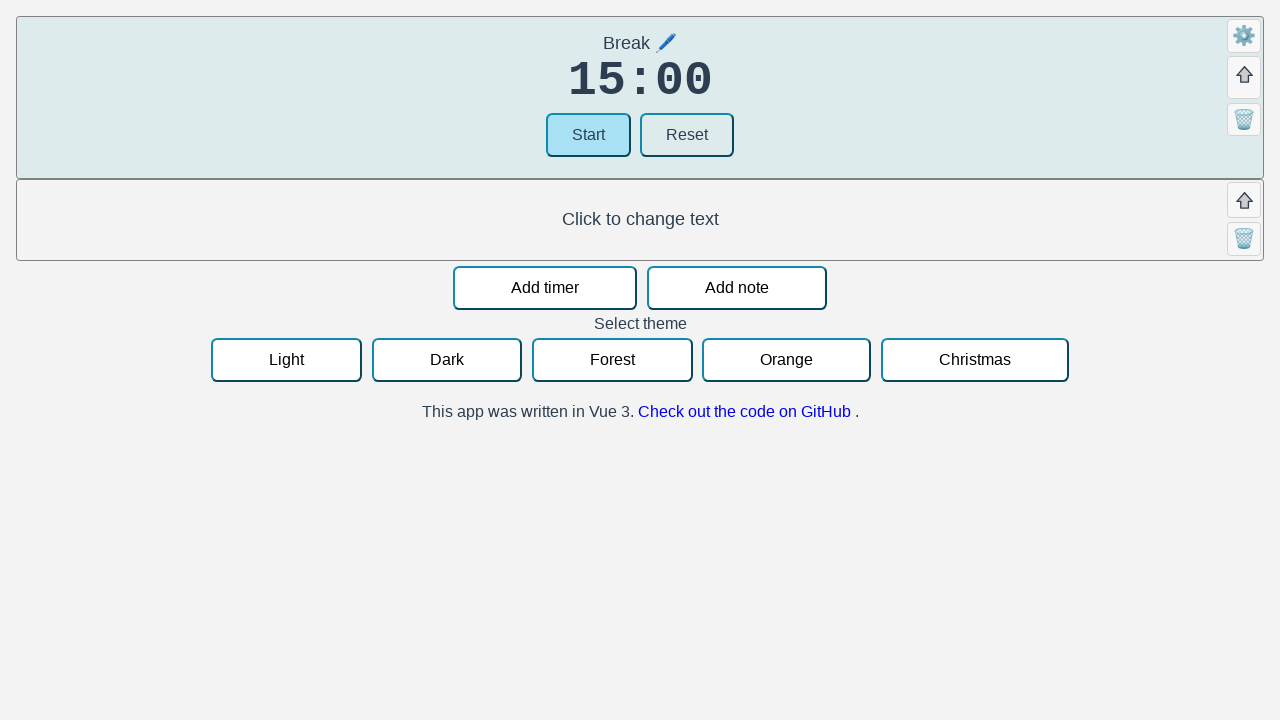

Verified note widget is visible as the last item
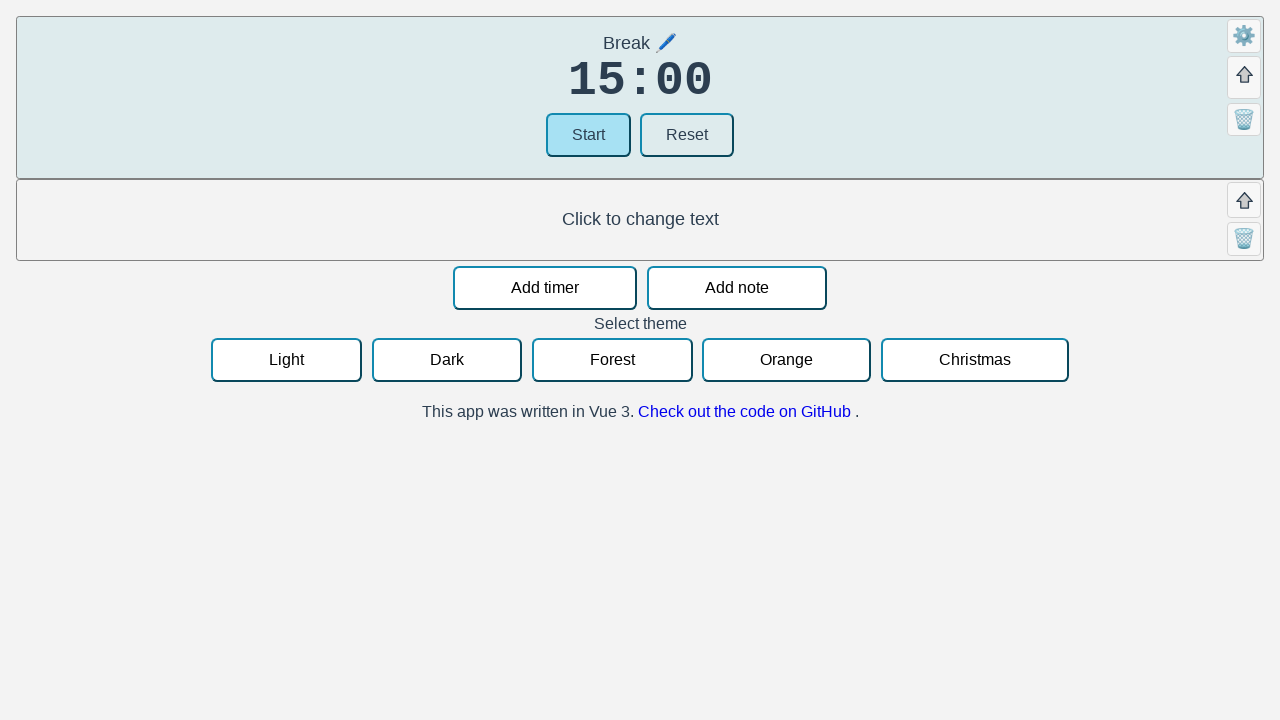

Clicked up arrow to move note widget up one position at (1244, 200) on .widget >> nth=-1 >> .icon.up
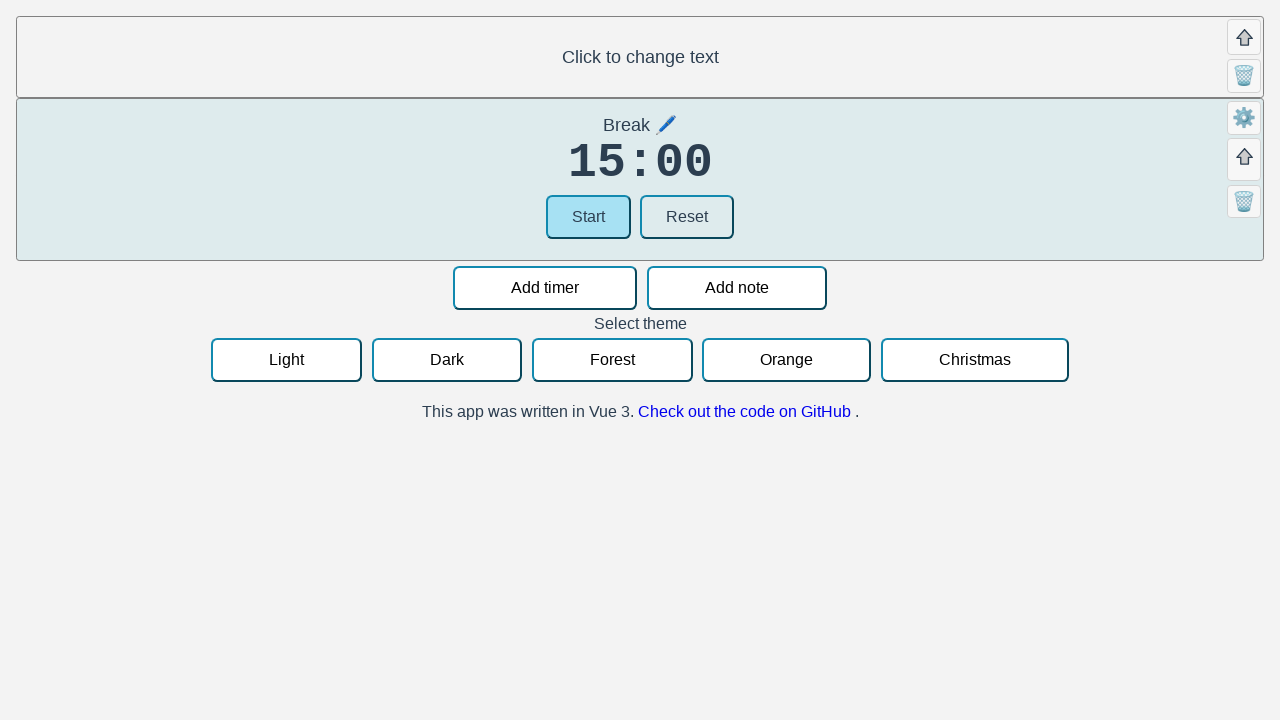

Verified timer widget is now the last item after moving note up
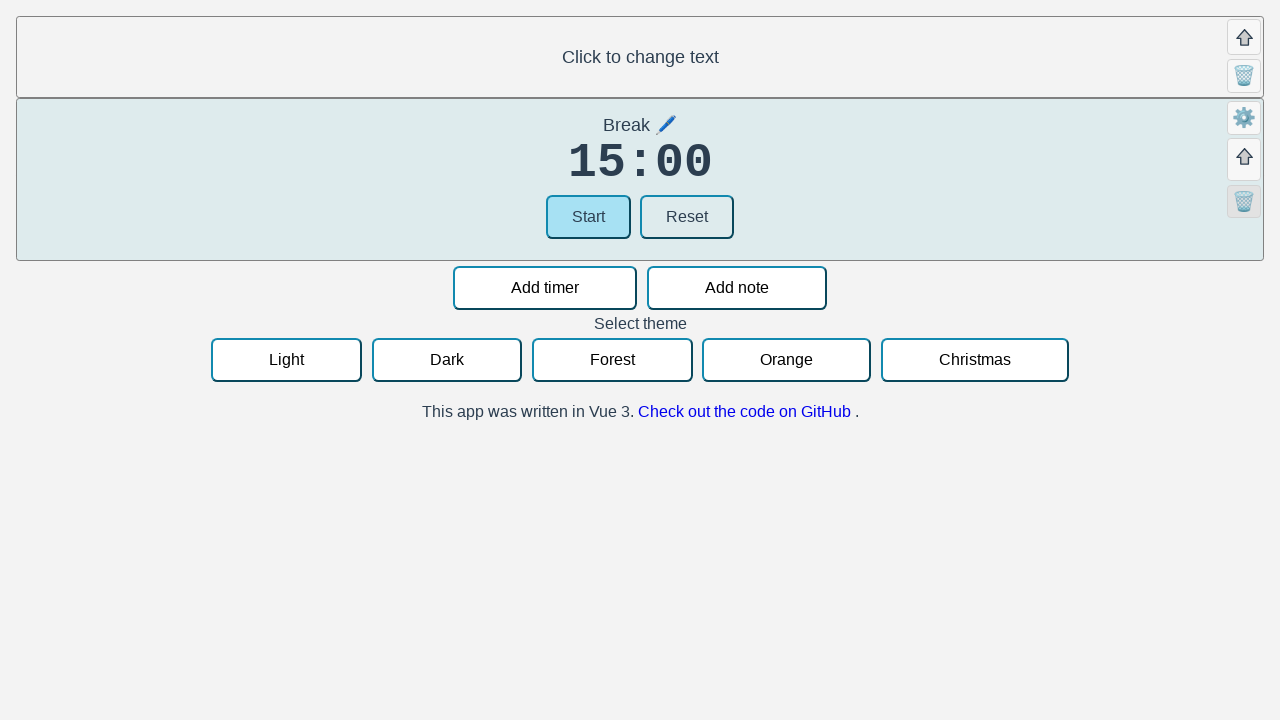

Clicked up arrow to move timer widget up one position at (1244, 160) on .widget >> nth=-1 >> .icon.up
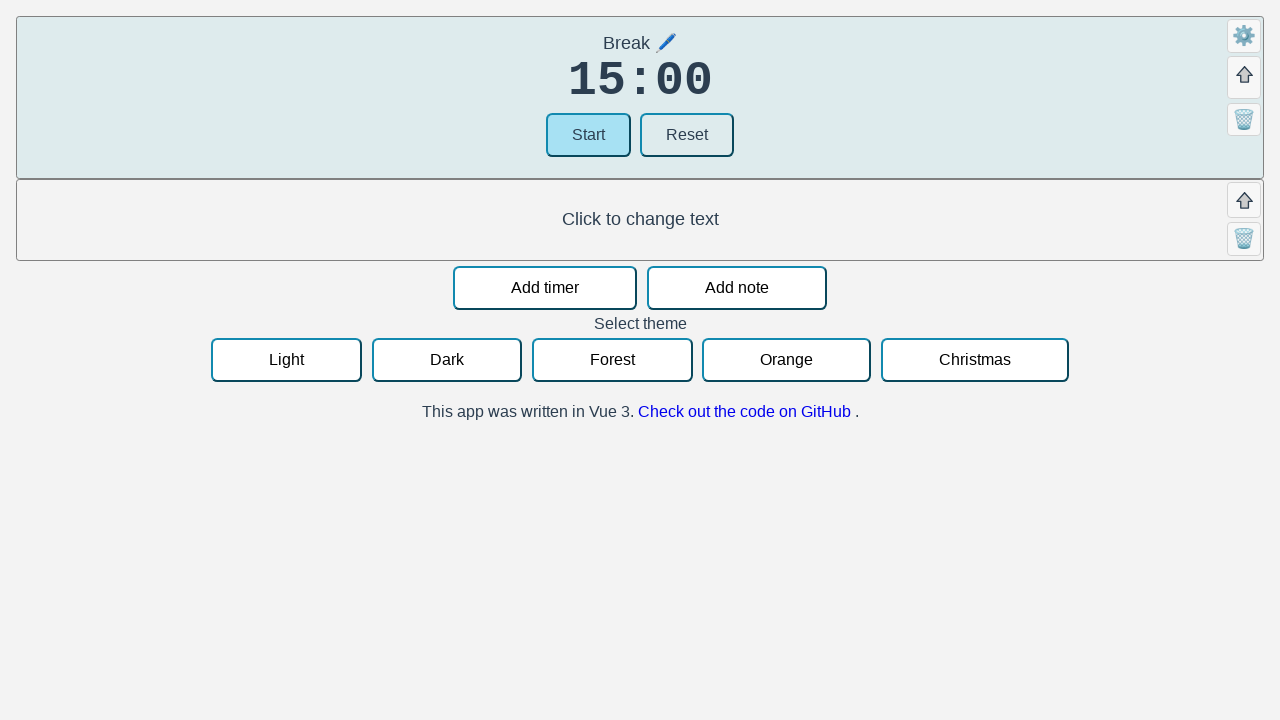

Verified note widget is the last item again after moving timer up
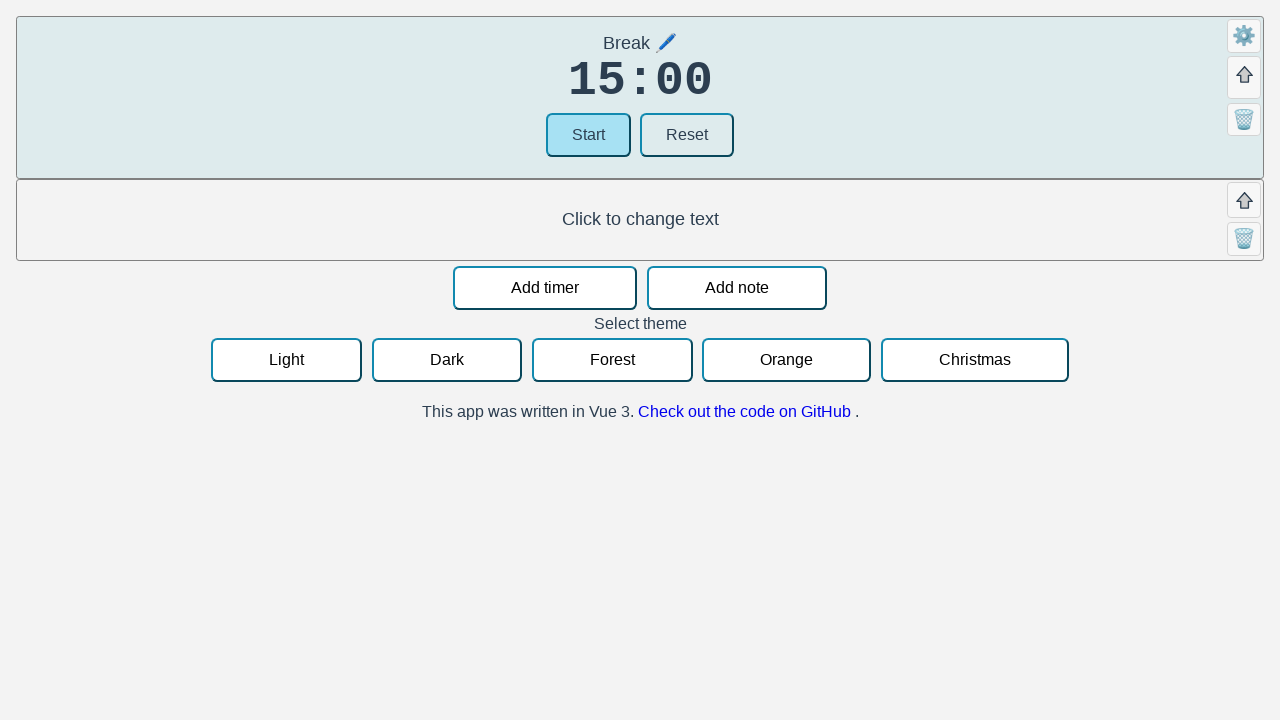

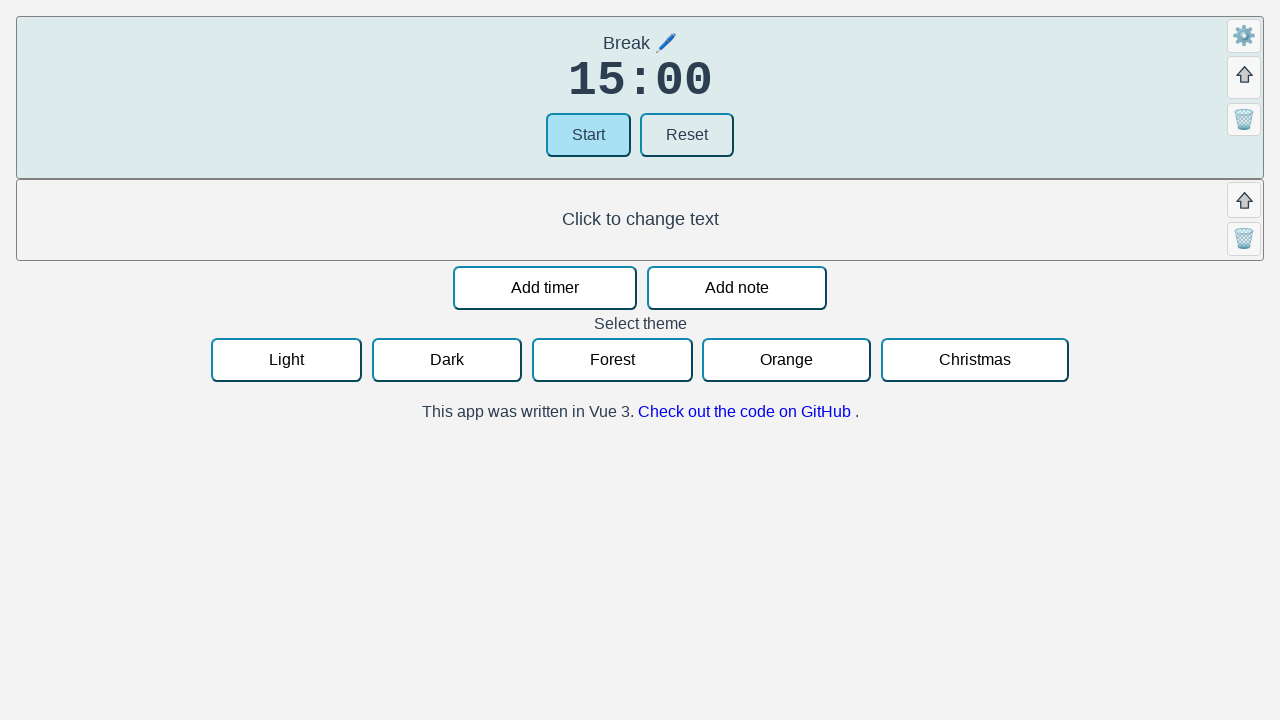